Tests dropdown select functionality by choosing options and verifying the selected value is displayed

Starting URL: https://kristinek.github.io/site/examples/actions

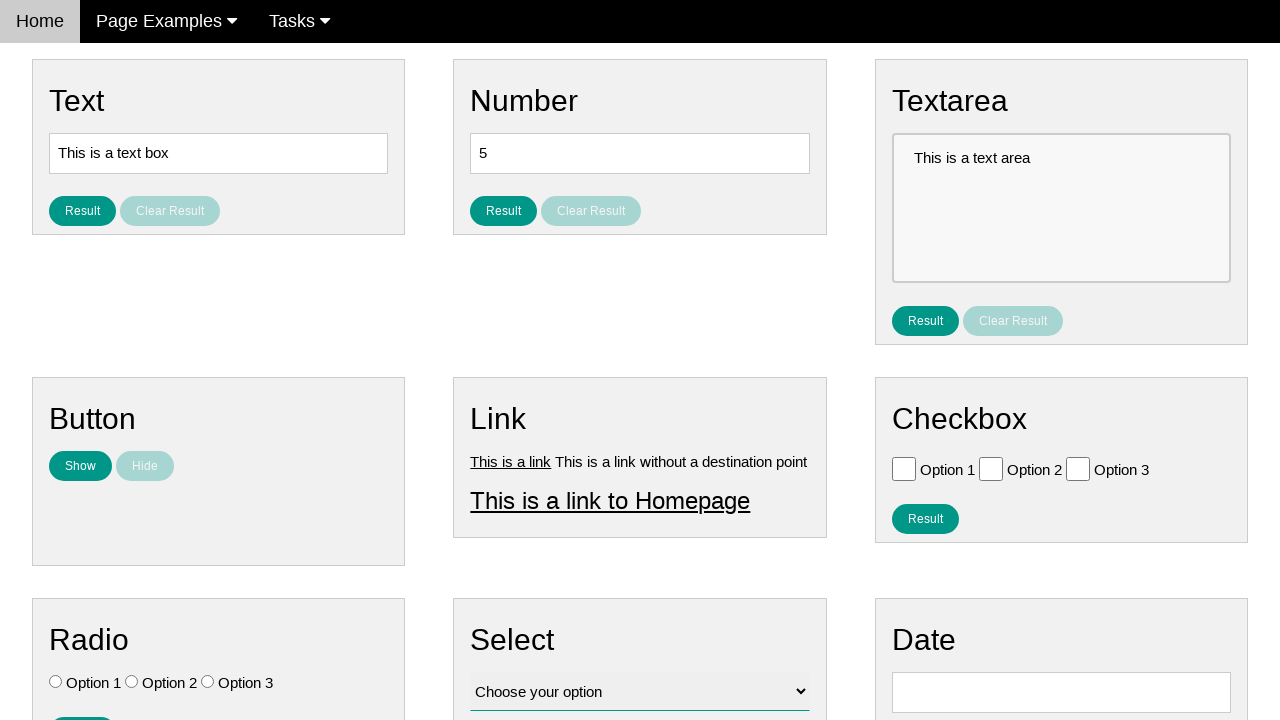

Selected 'Option 3' from dropdown on #vfb-12
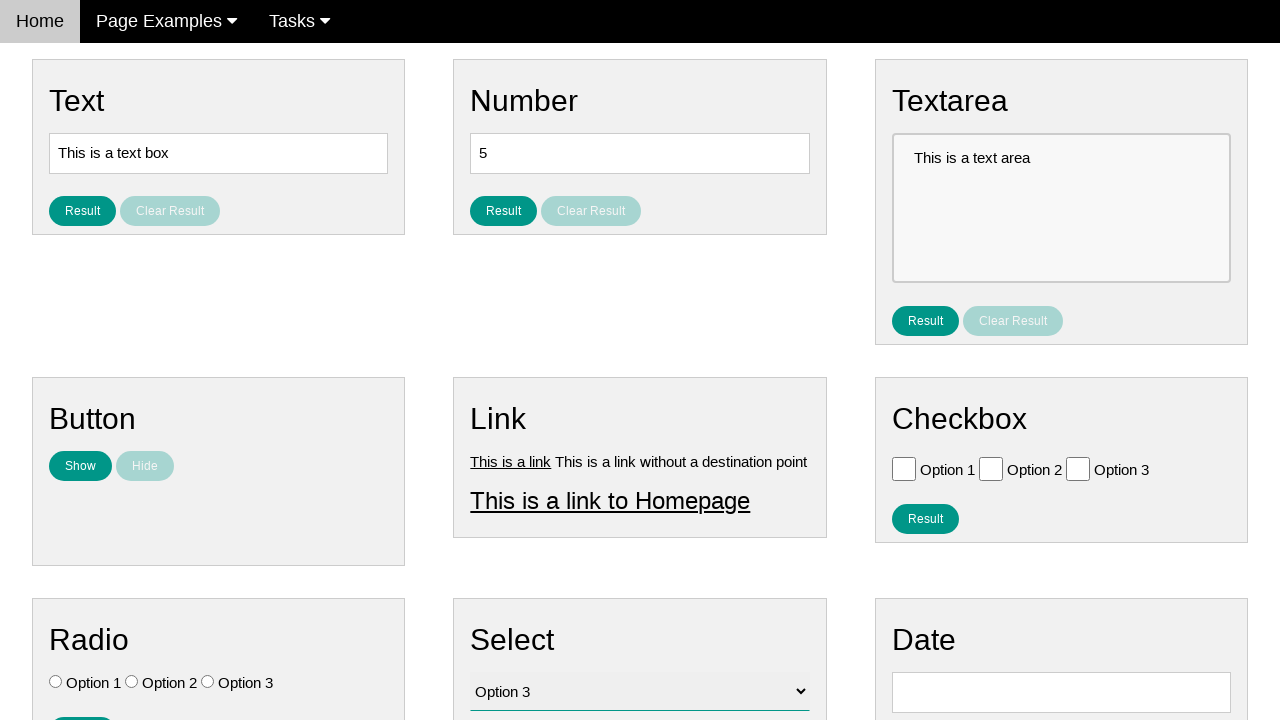

Selected 'Option 2' from dropdown on #vfb-12
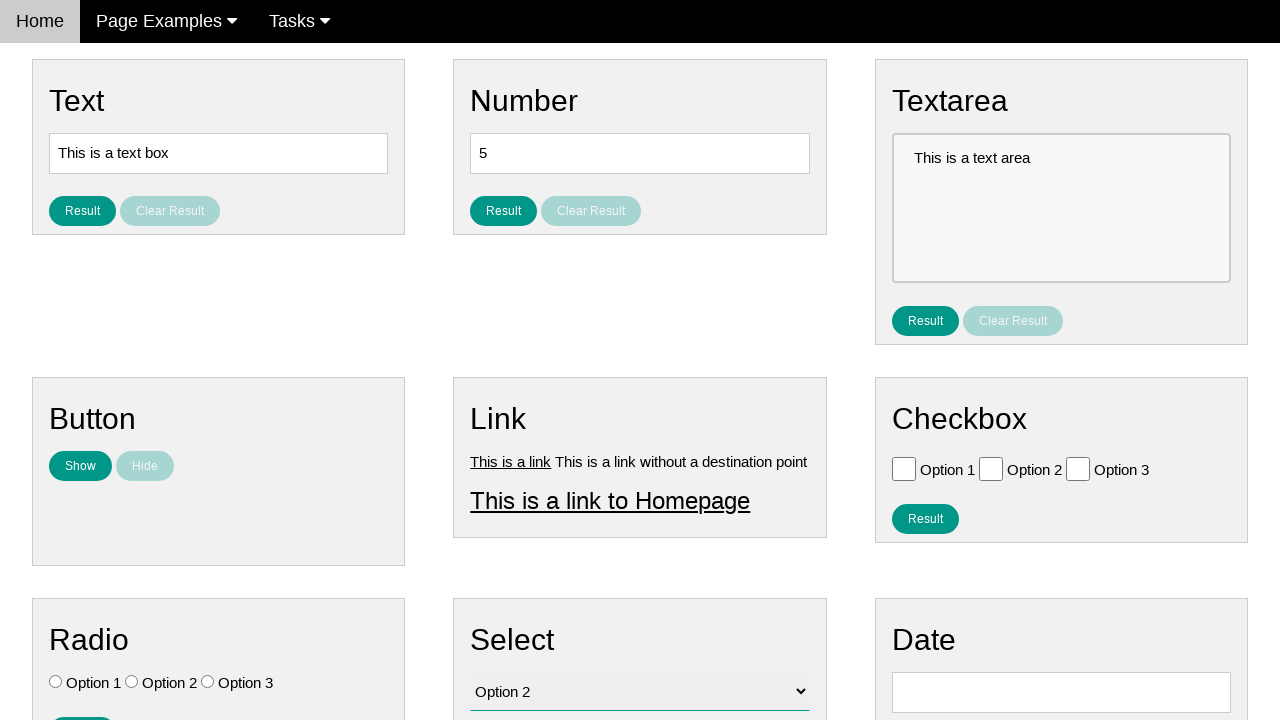

Clicked result button to display selected option at (504, 424) on #result_button_select
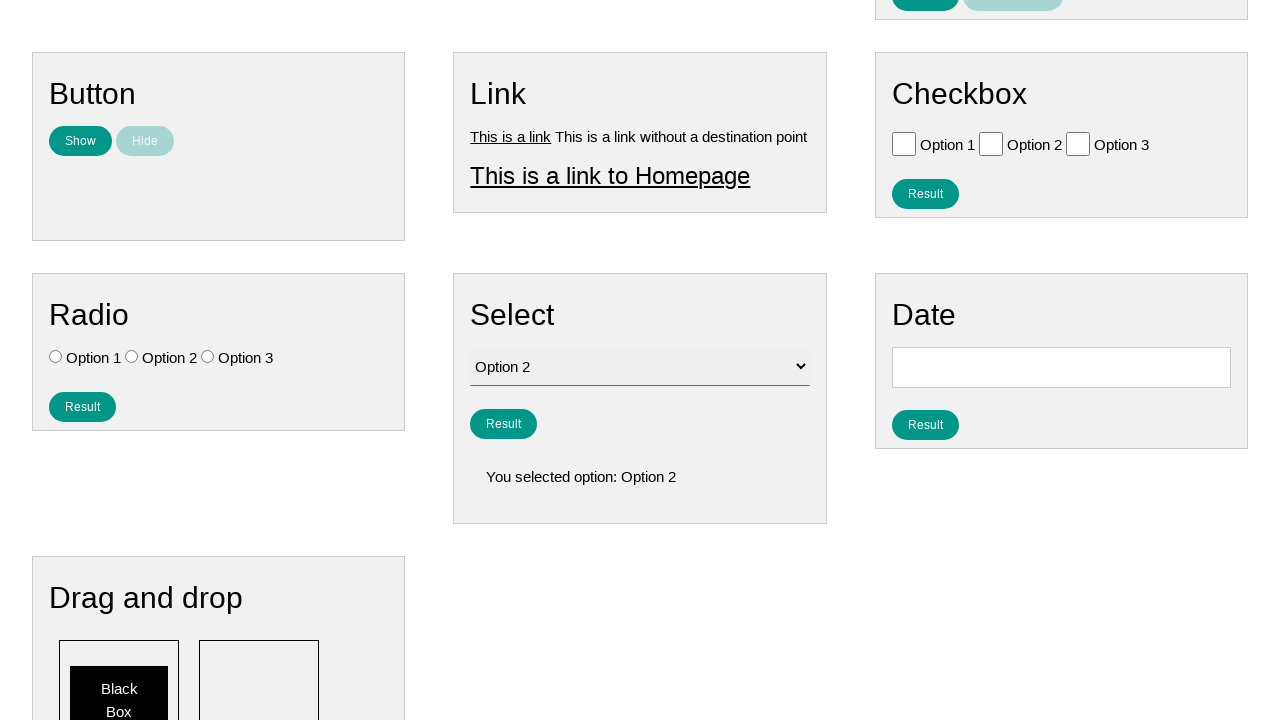

Verified selected option is displayed in result
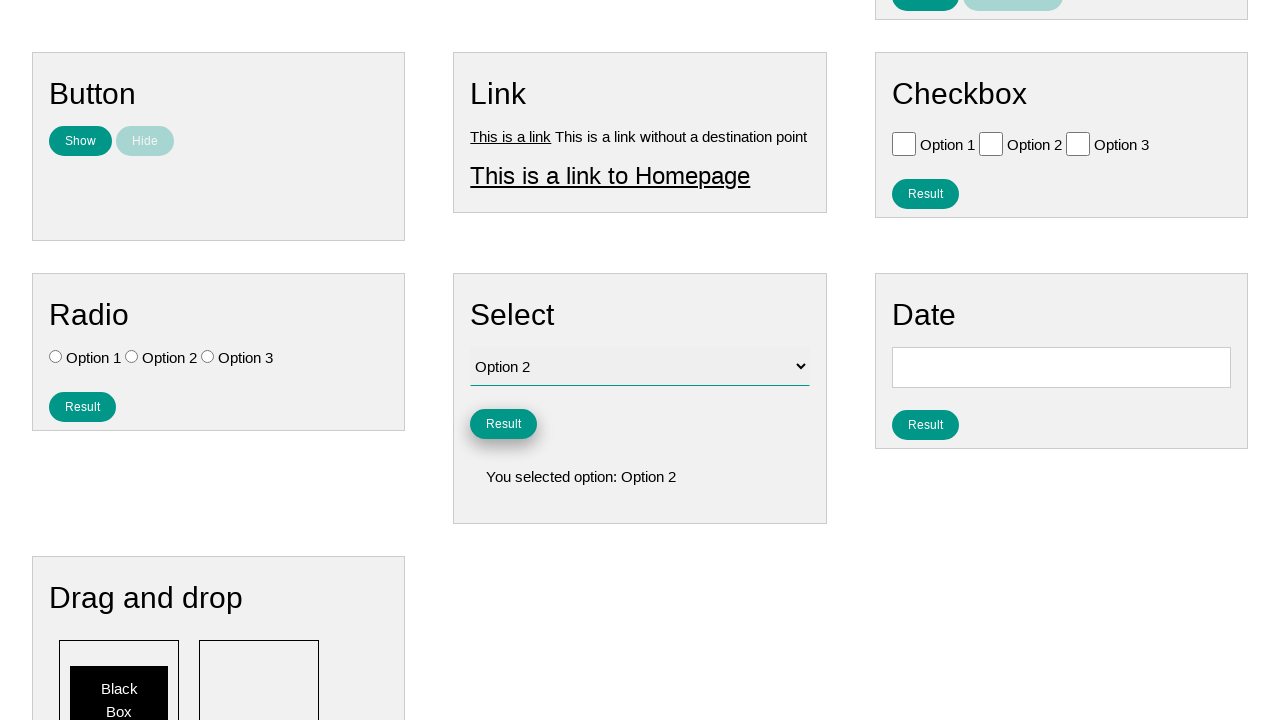

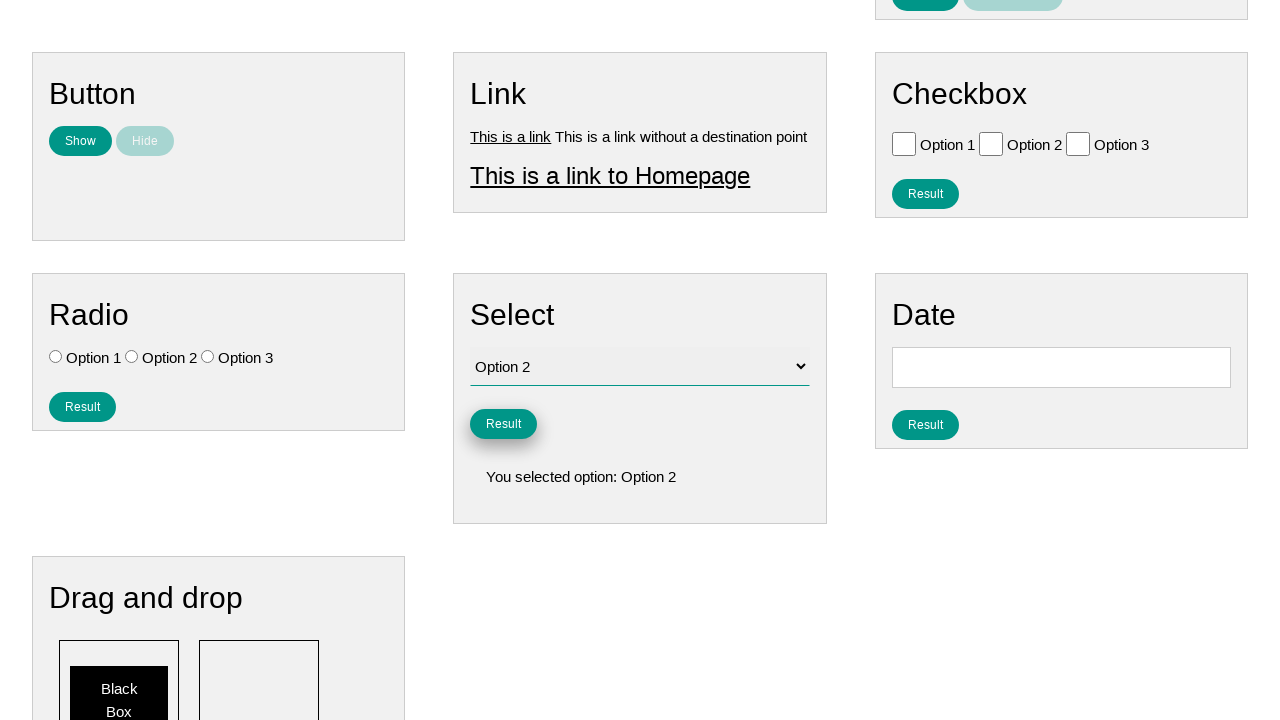